Navigates to a Chinese agricultural product price information page, expands a dropdown menu, selects a menu item, and then navigates through multiple pages using the "next page" button.

Starting URL: http://zdscxx.moa.gov.cn:8080/nyb/pc/frequency.jsp

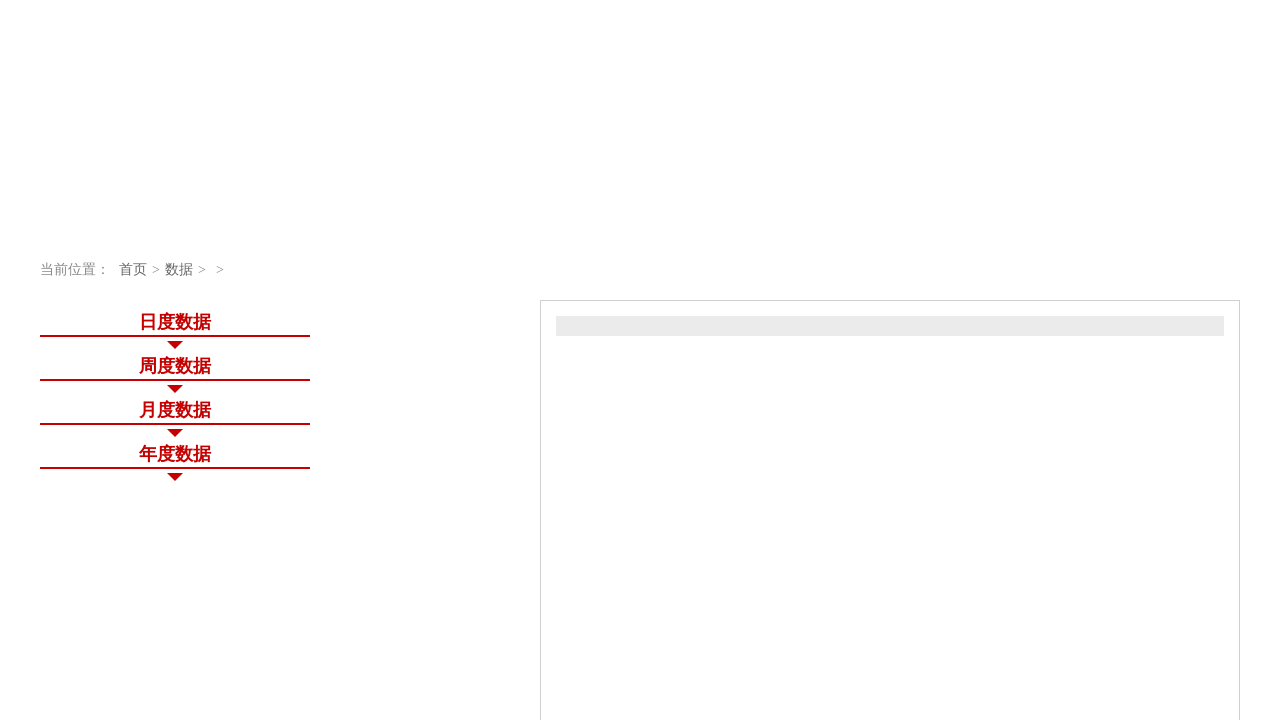

Waited 2 seconds for page to load
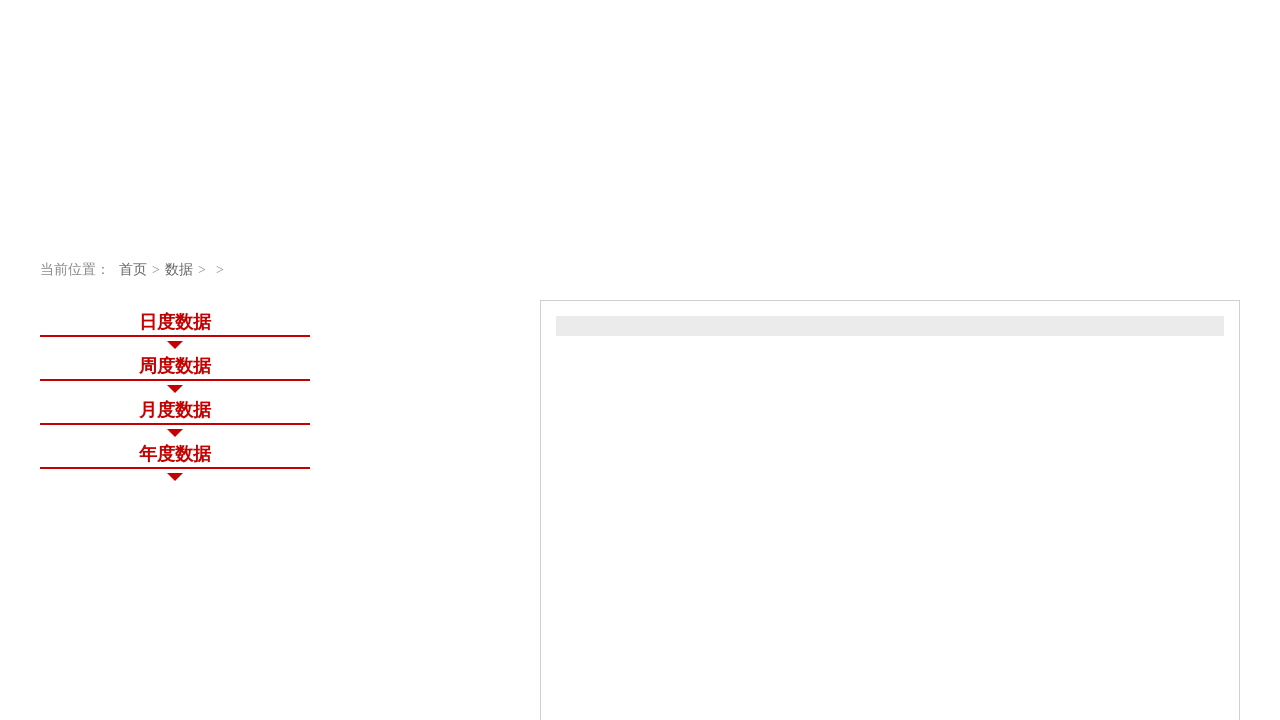

Clicked dropdown/expander icon to open menu at (175, 437) on xpath=/html/body/div[1]/div[3]/div[3]/div[1]/i
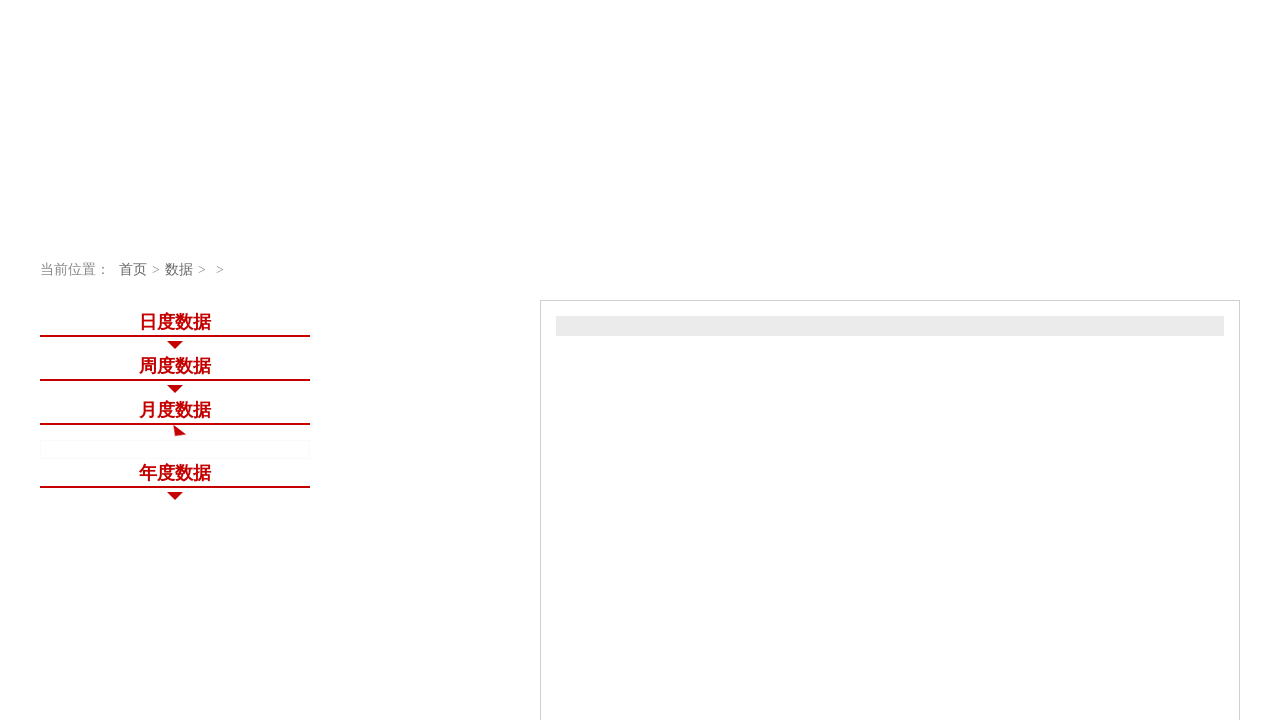

Clicked first menu item at (175, 467) on xpath=/html/body/div[1]/div[3]/div[3]/div[2]/ul/li[1]/a
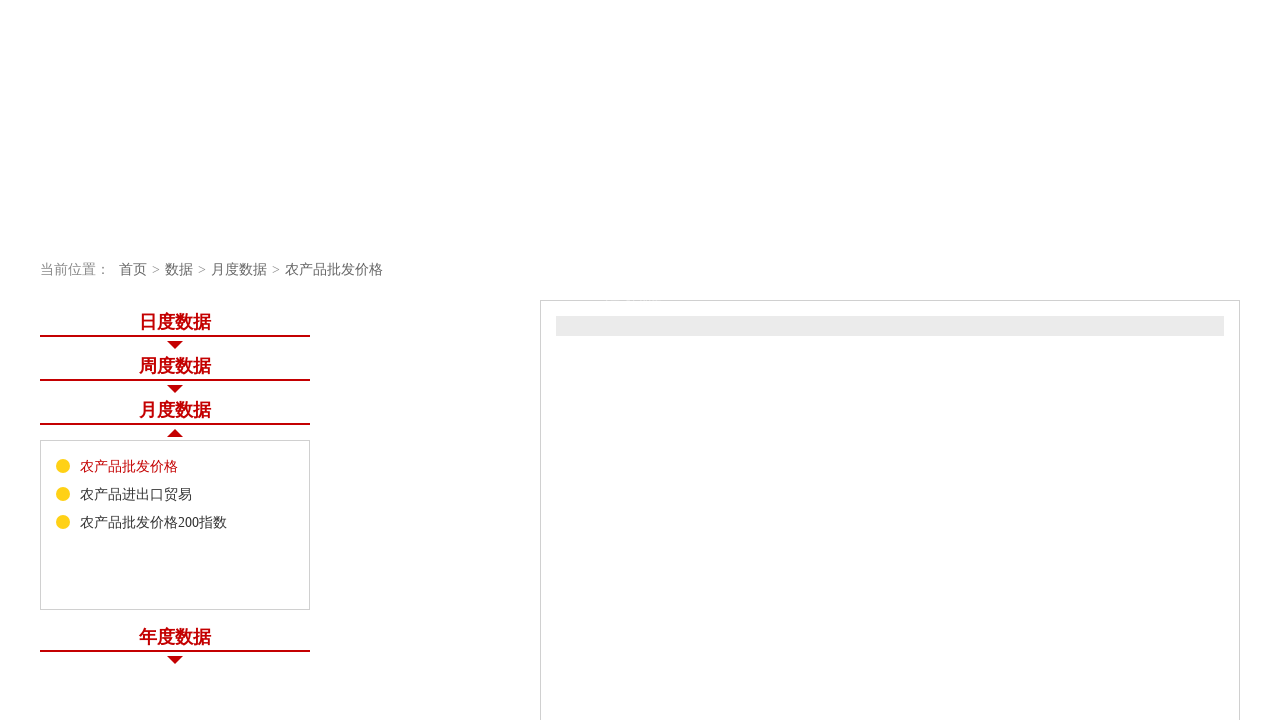

Waited 2 seconds before navigating to next page (iteration 1/7)
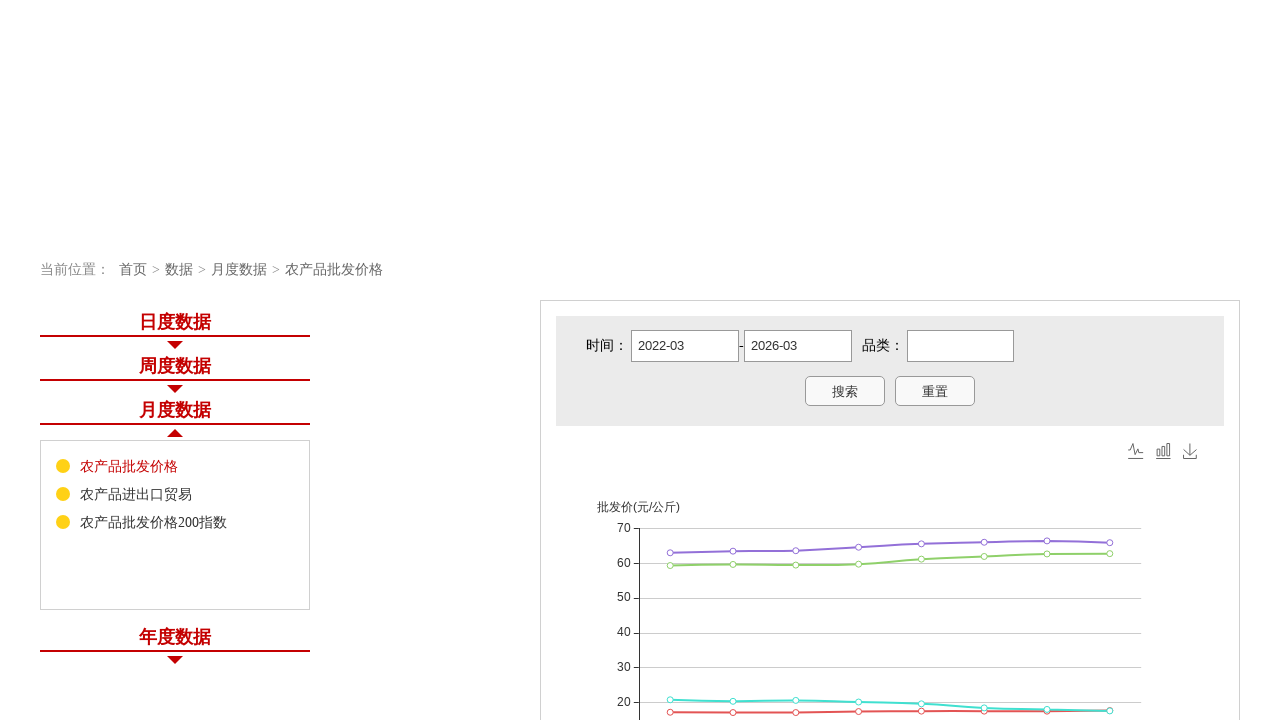

Confirmed table is present on current page
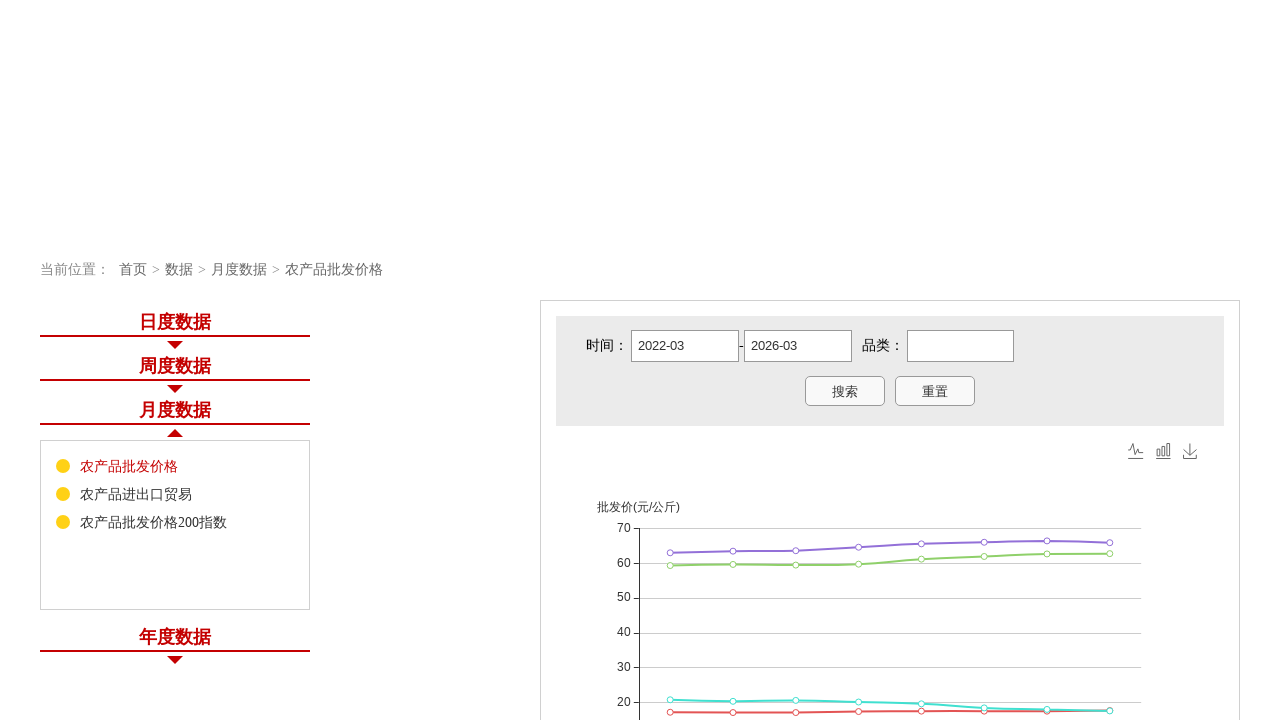

Clicked '下一页' (next page) button to navigate to page 2 at (973, 394) on text=下一页
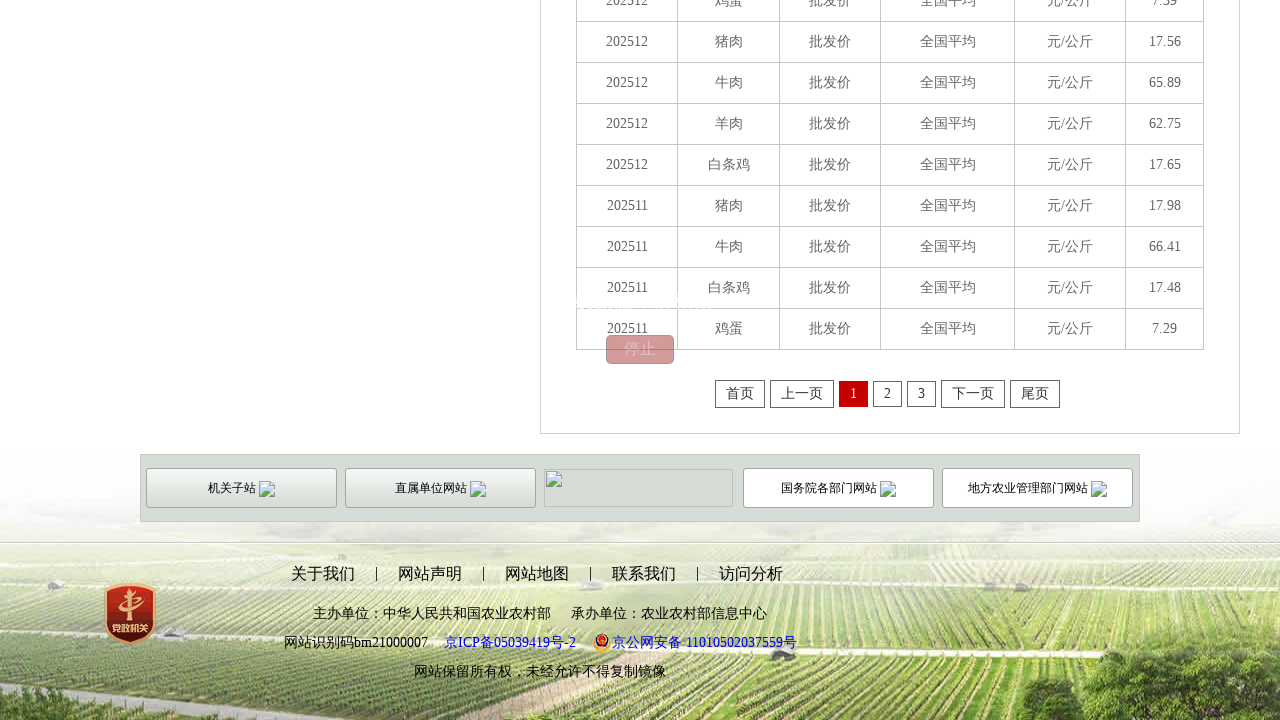

Waited 2 seconds before navigating to next page (iteration 2/7)
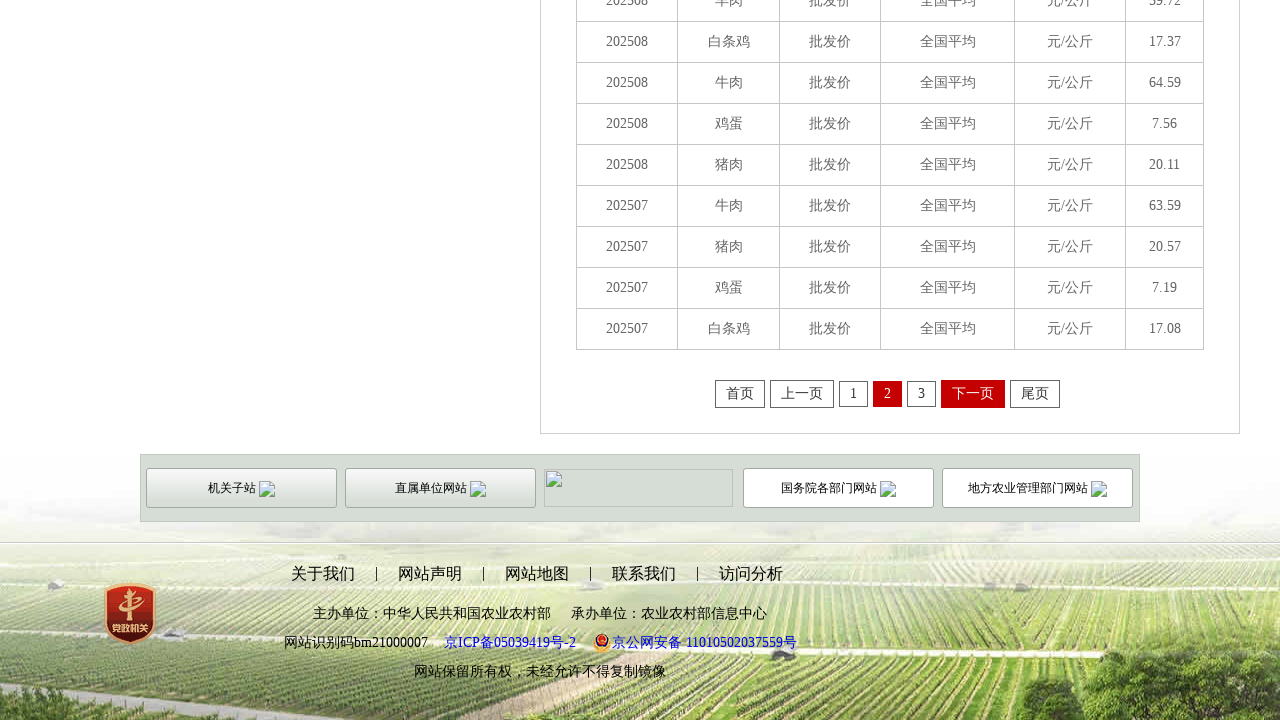

Confirmed table is present on current page
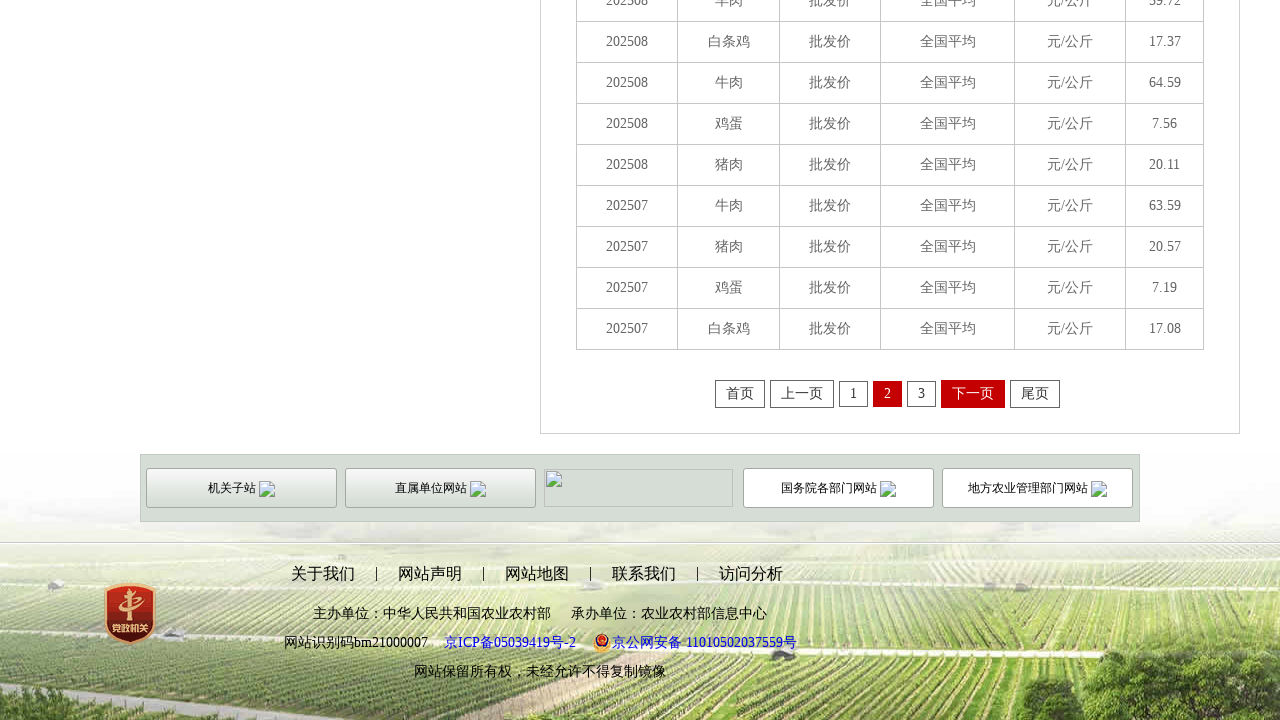

Clicked '下一页' (next page) button to navigate to page 3 at (973, 394) on text=下一页
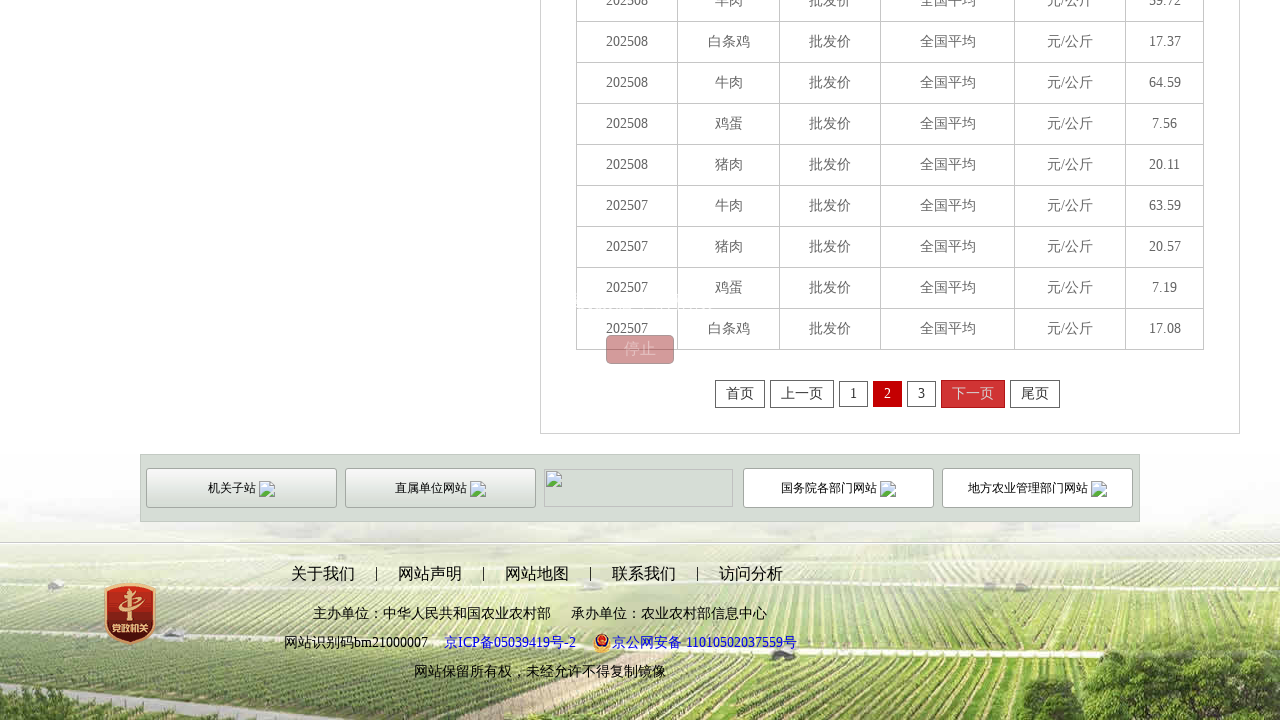

Waited 2 seconds before navigating to next page (iteration 3/7)
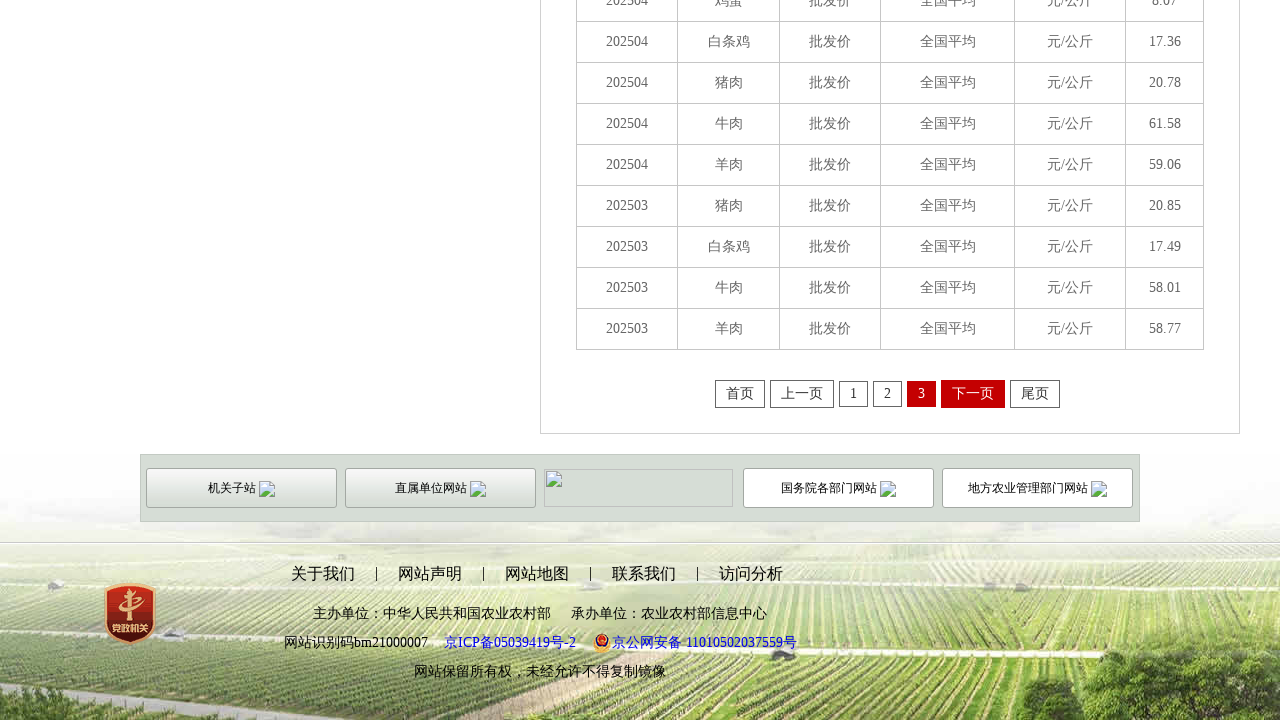

Confirmed table is present on current page
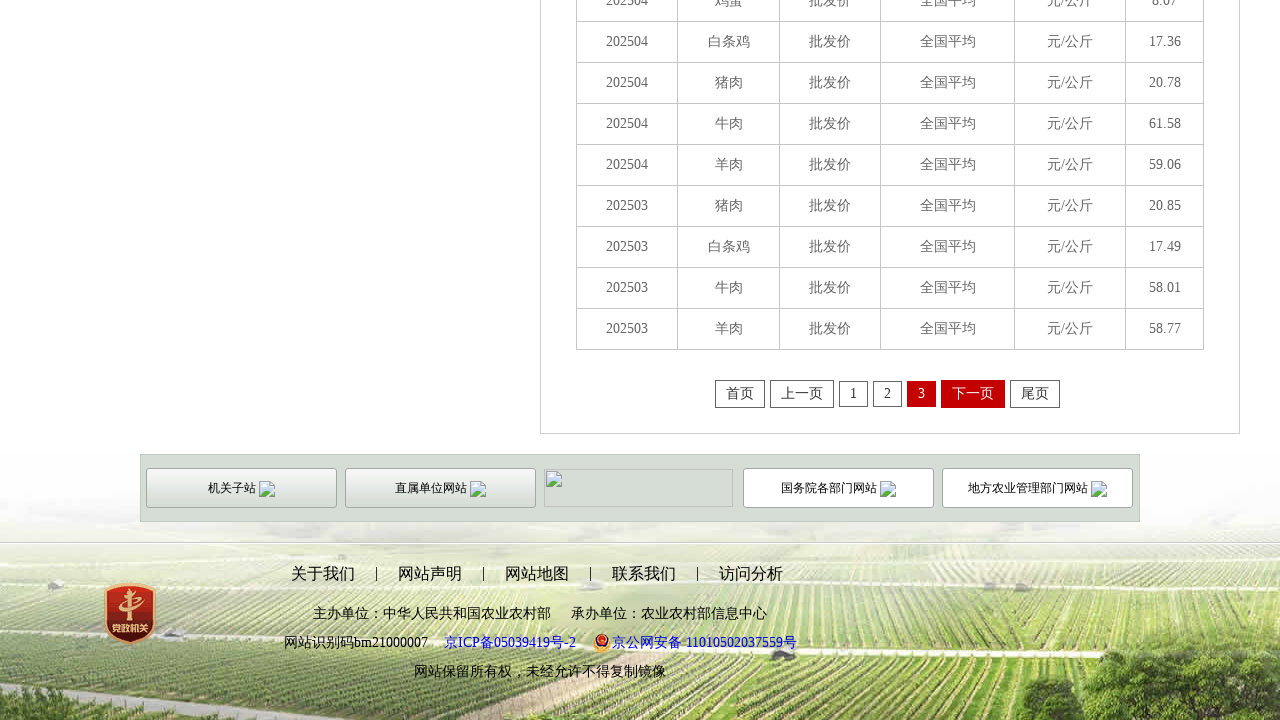

Clicked '下一页' (next page) button to navigate to page 4 at (973, 394) on text=下一页
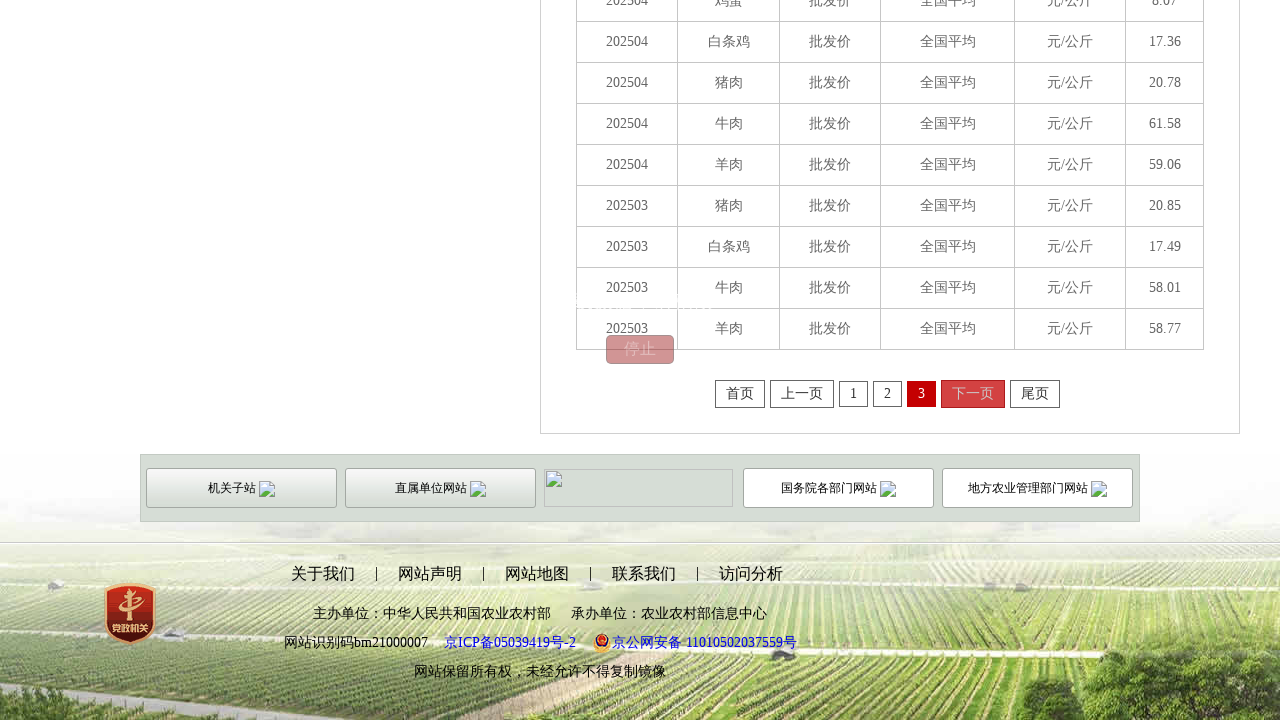

Waited 2 seconds before navigating to next page (iteration 4/7)
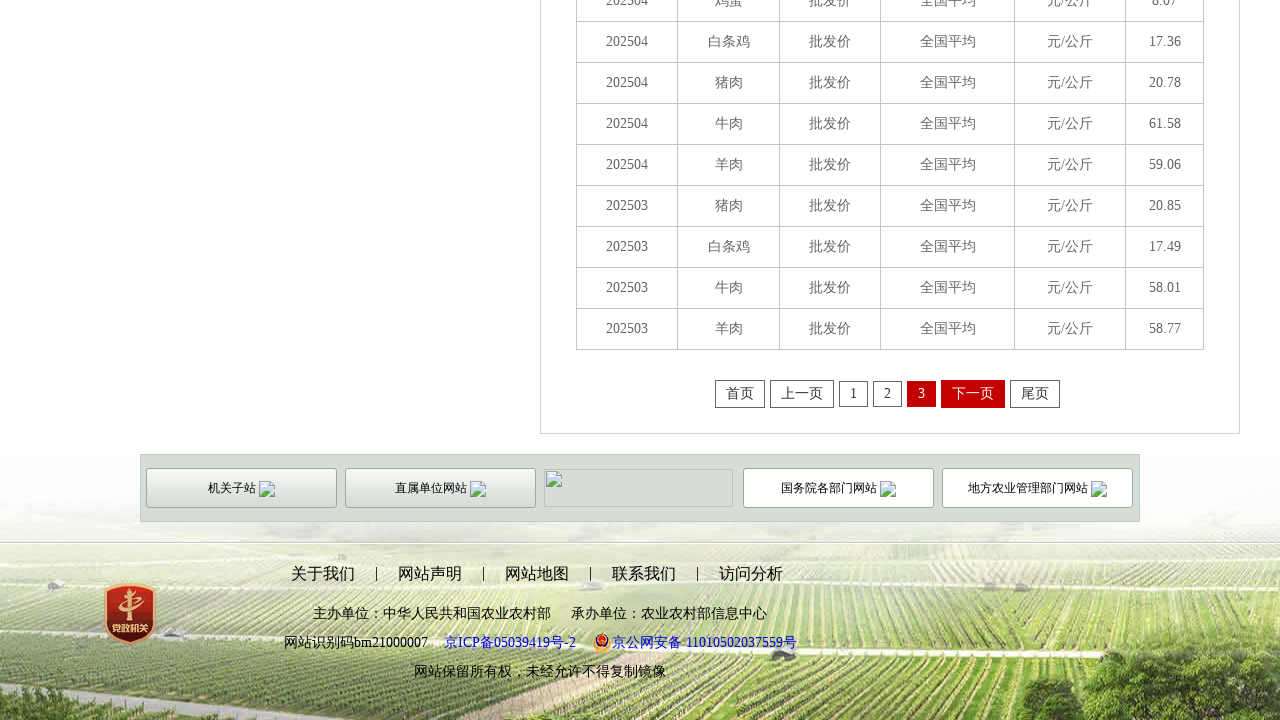

Confirmed table is present on current page
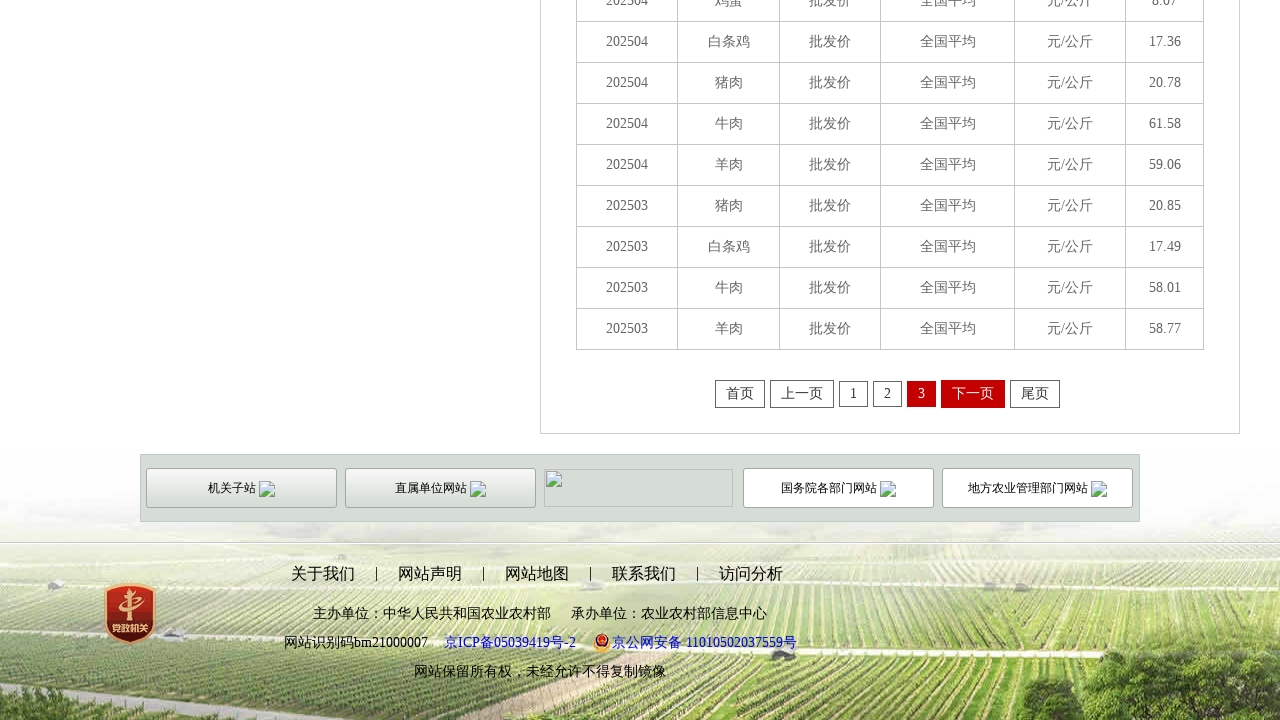

Clicked '下一页' (next page) button to navigate to page 5 at (973, 394) on text=下一页
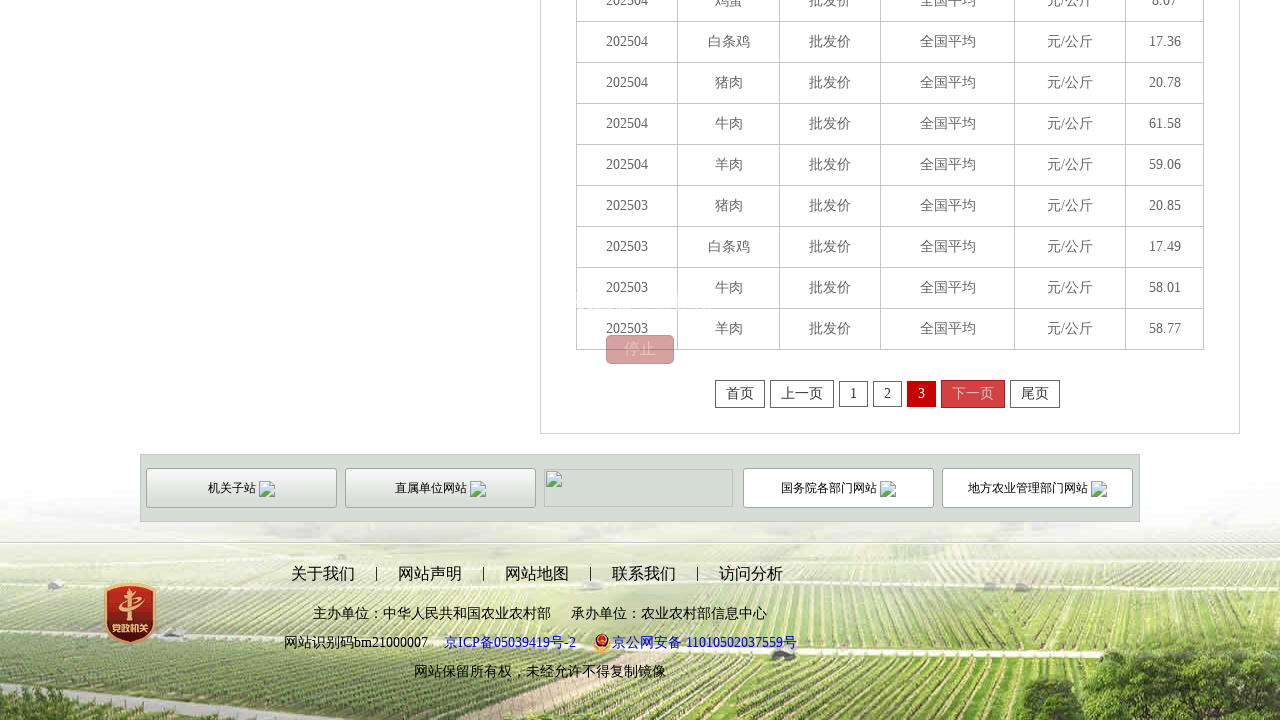

Waited 2 seconds before navigating to next page (iteration 5/7)
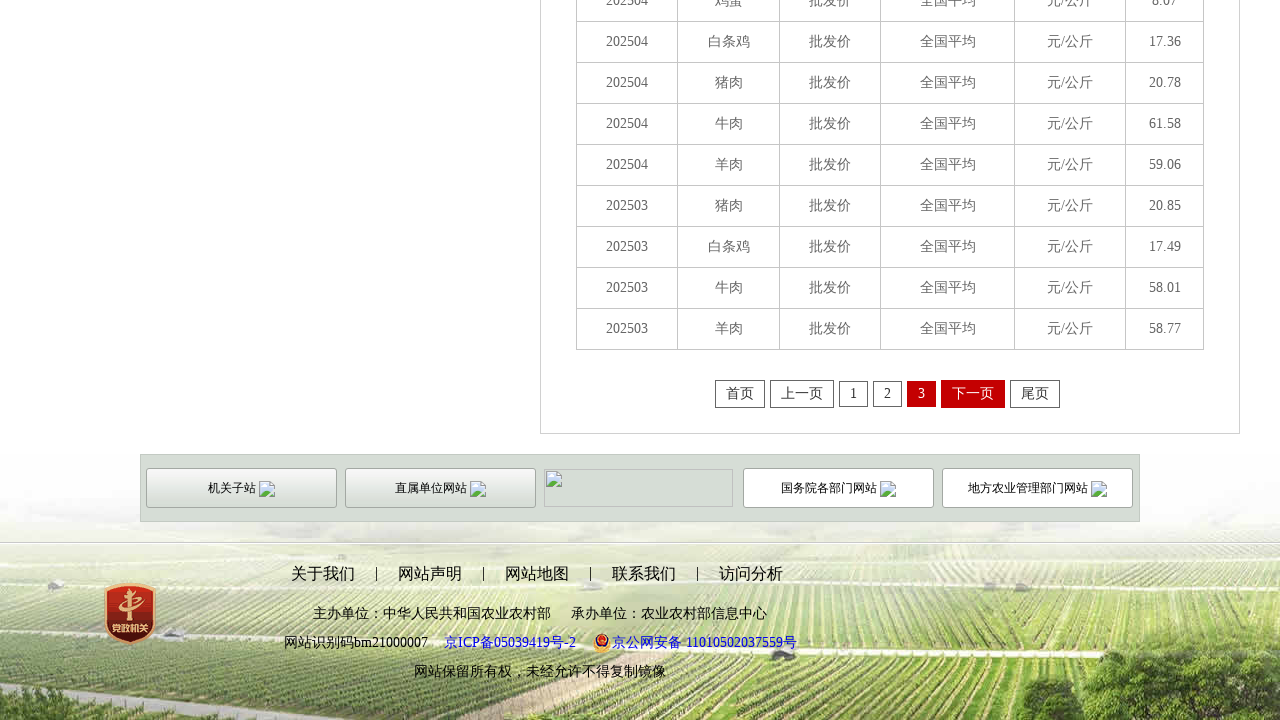

Confirmed table is present on current page
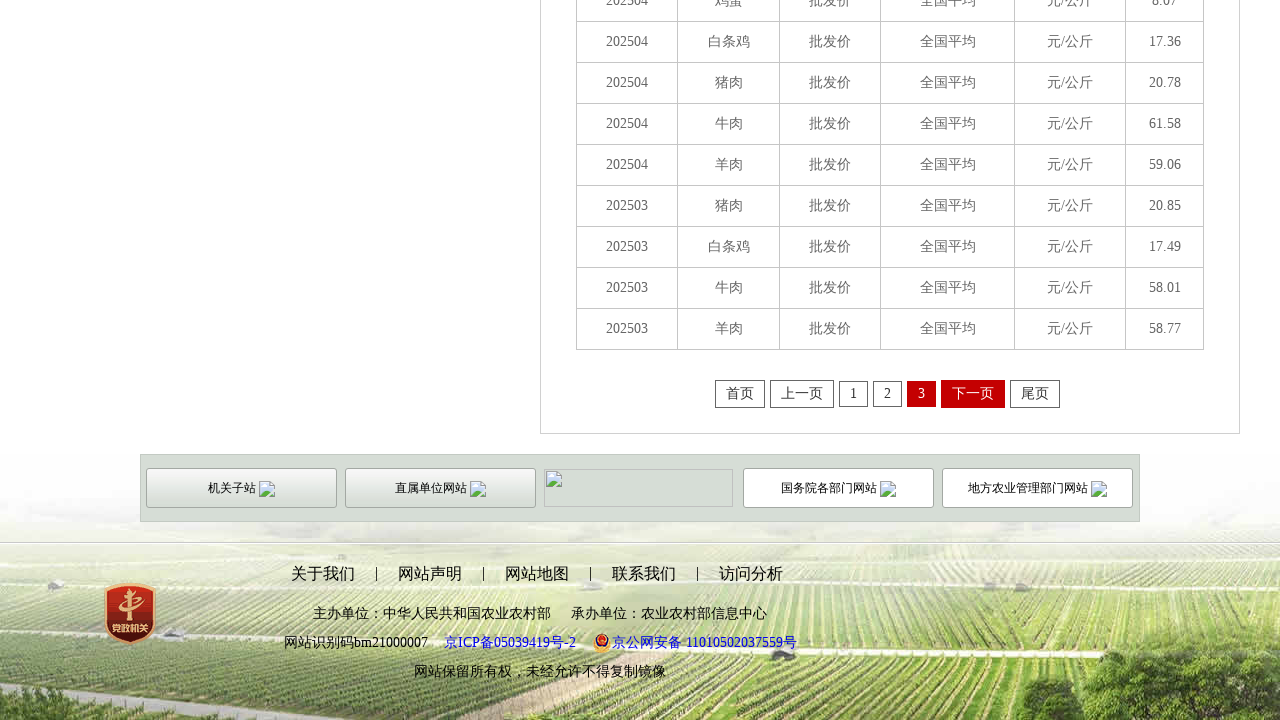

Clicked '下一页' (next page) button to navigate to page 6 at (973, 394) on text=下一页
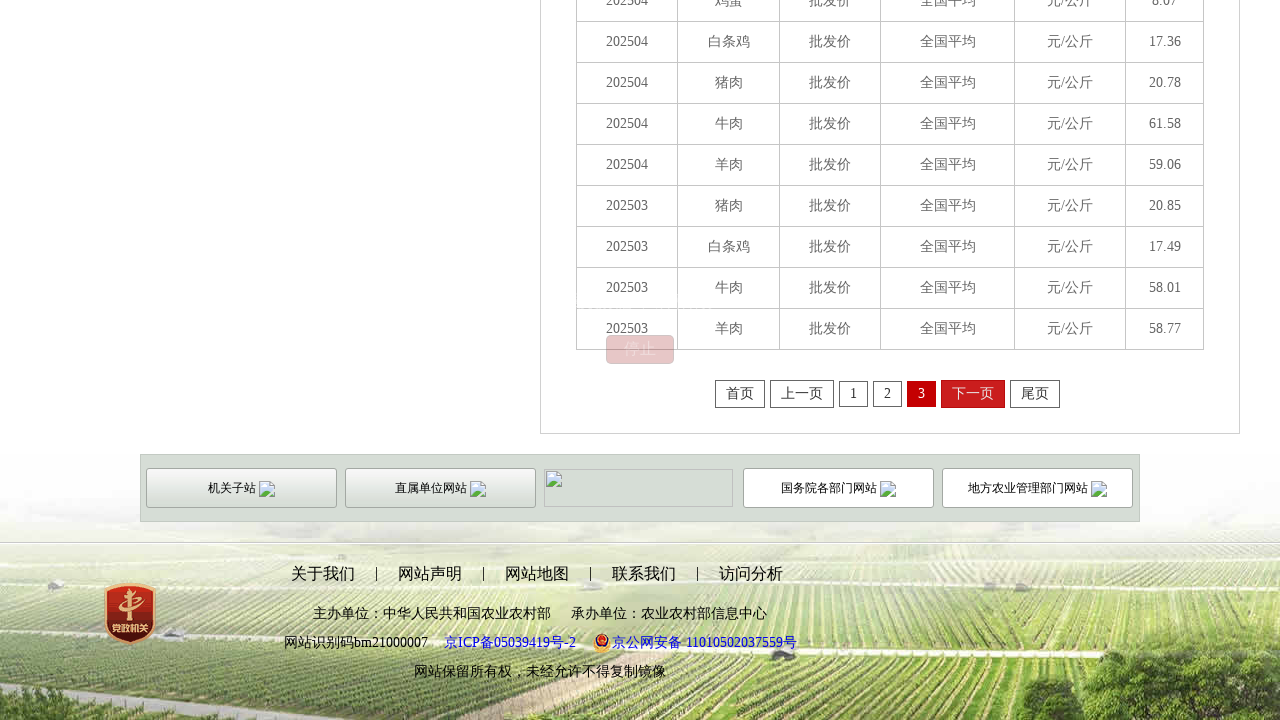

Waited 2 seconds before navigating to next page (iteration 6/7)
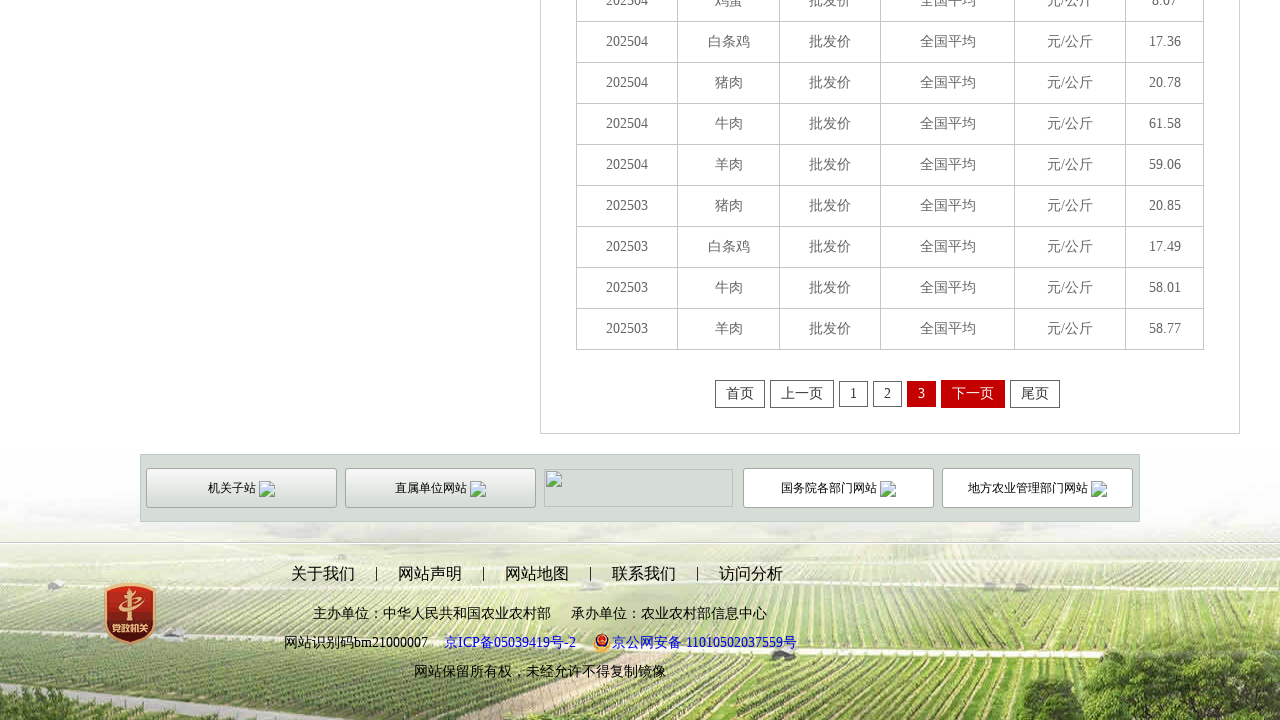

Confirmed table is present on current page
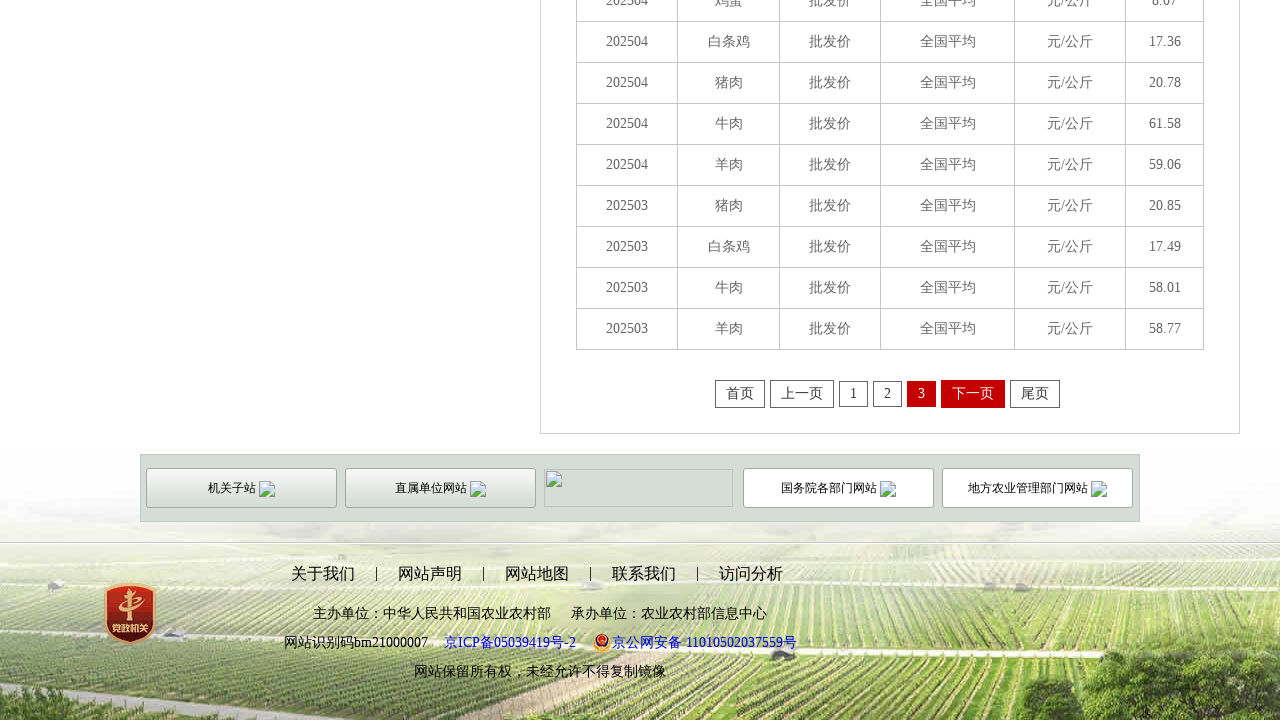

Clicked '下一页' (next page) button to navigate to page 7 at (973, 394) on text=下一页
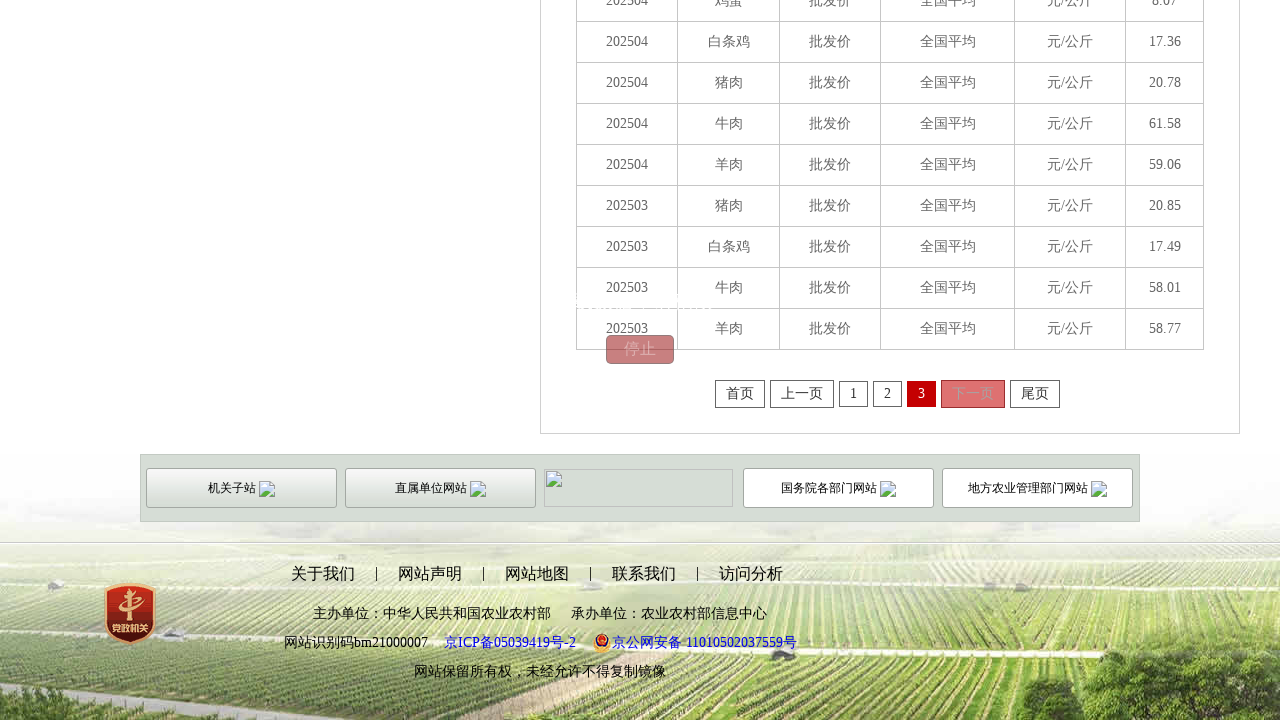

Waited 2 seconds before navigating to next page (iteration 7/7)
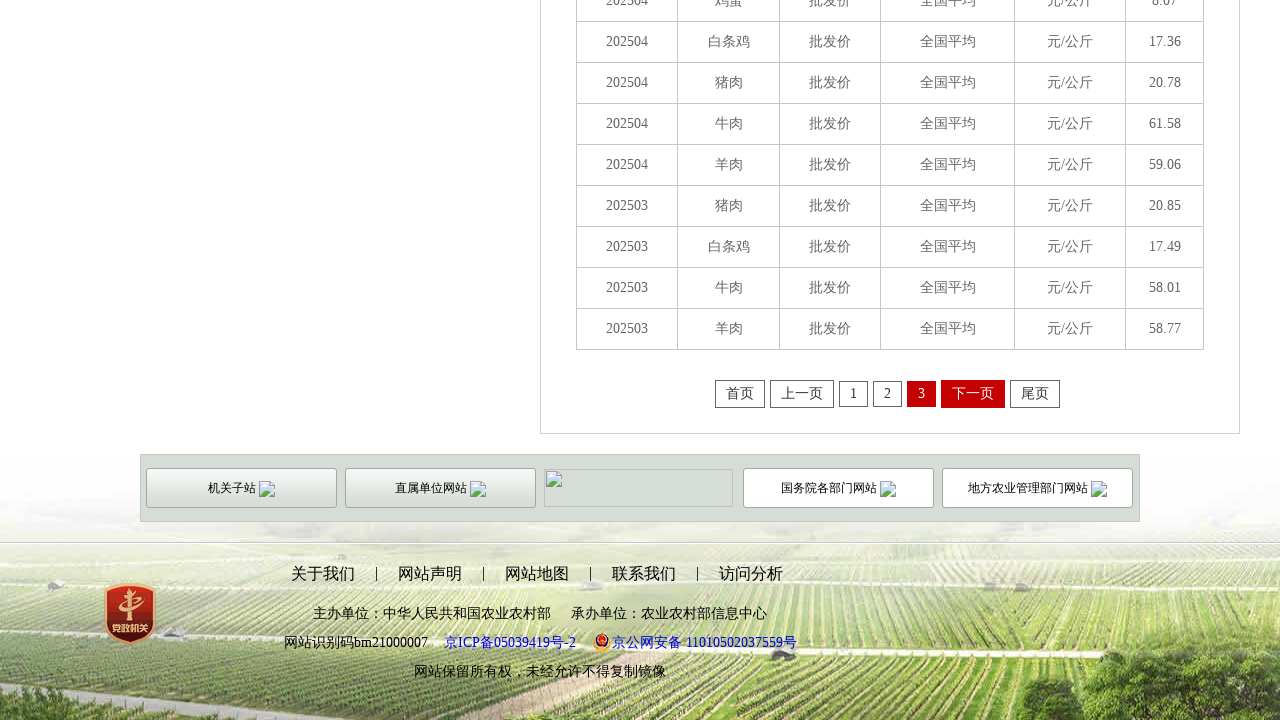

Confirmed table is present on current page
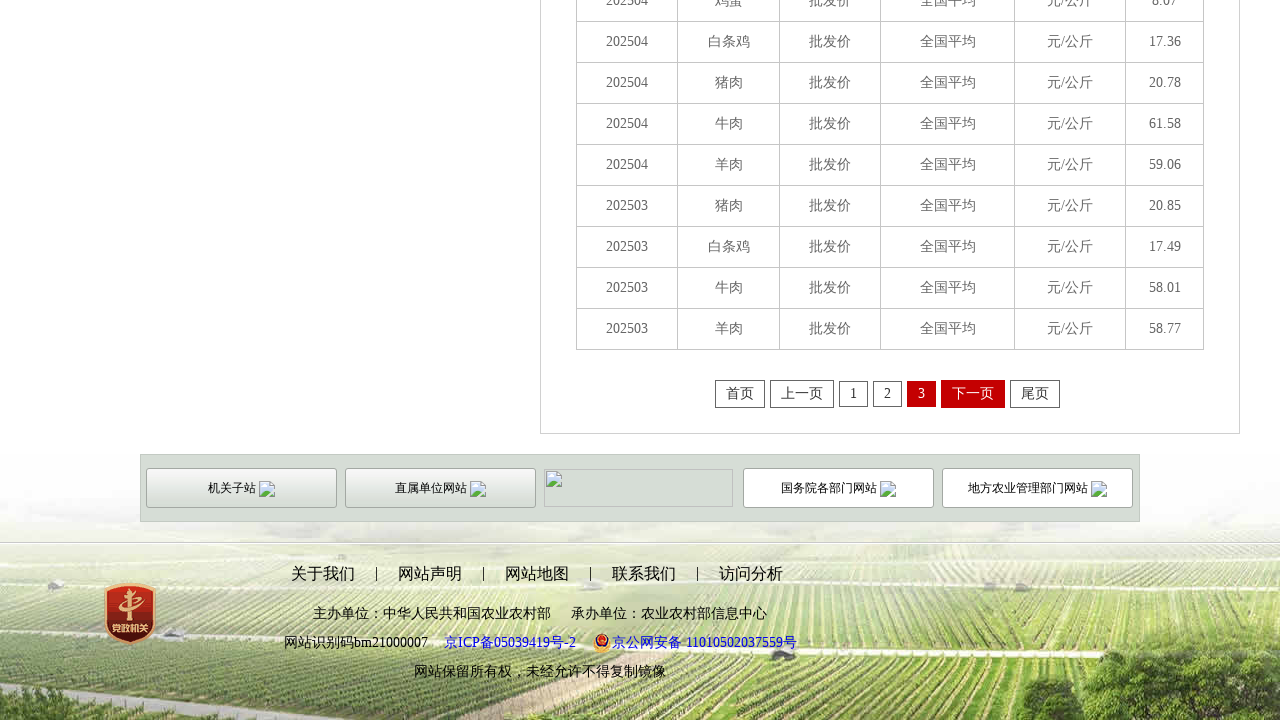

Clicked '下一页' (next page) button to navigate to page 8 at (973, 394) on text=下一页
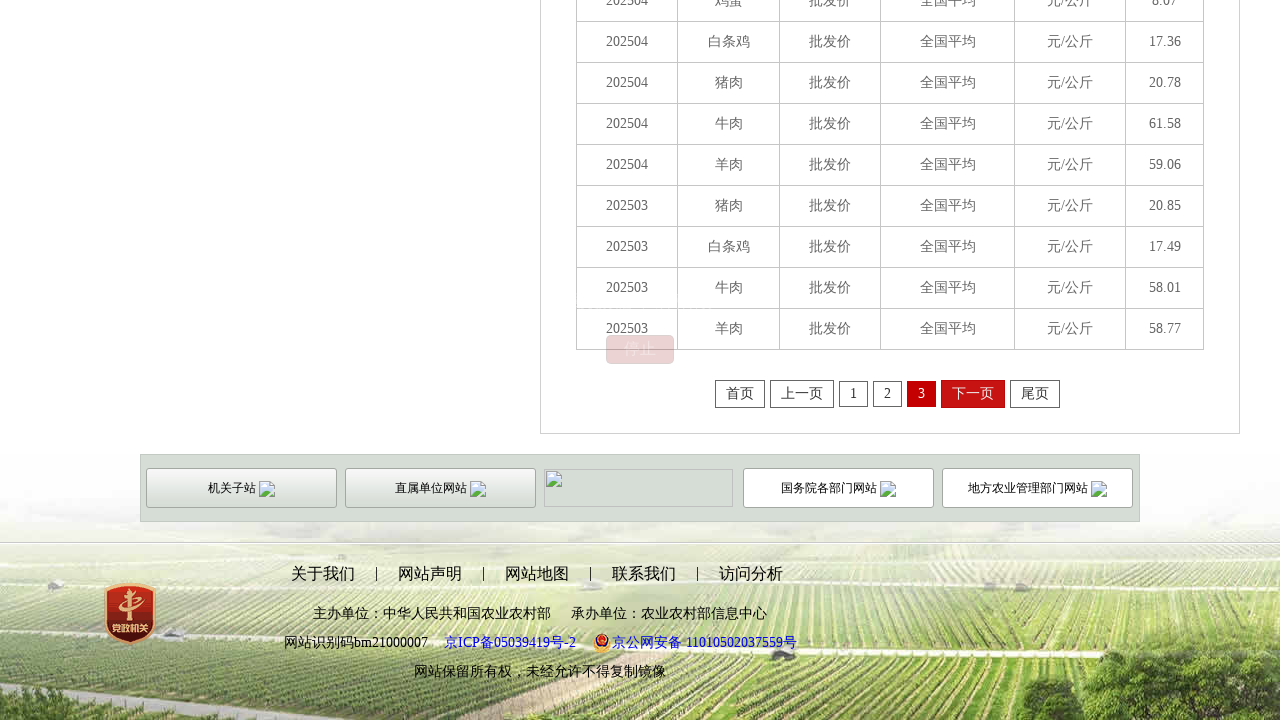

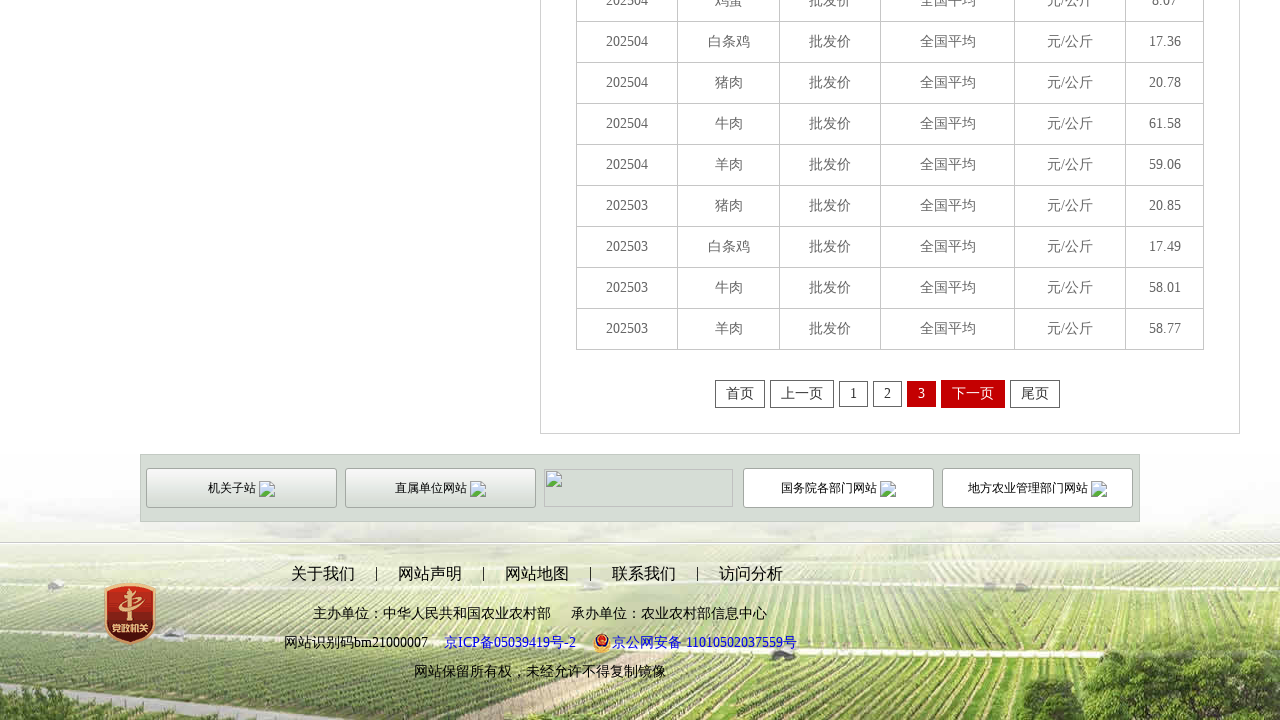